Navigates to Jusan Bank's internet banking page and verifies the page loads successfully by waiting for the load state and checking the page title.

Starting URL: https://ib.jusan.kz/

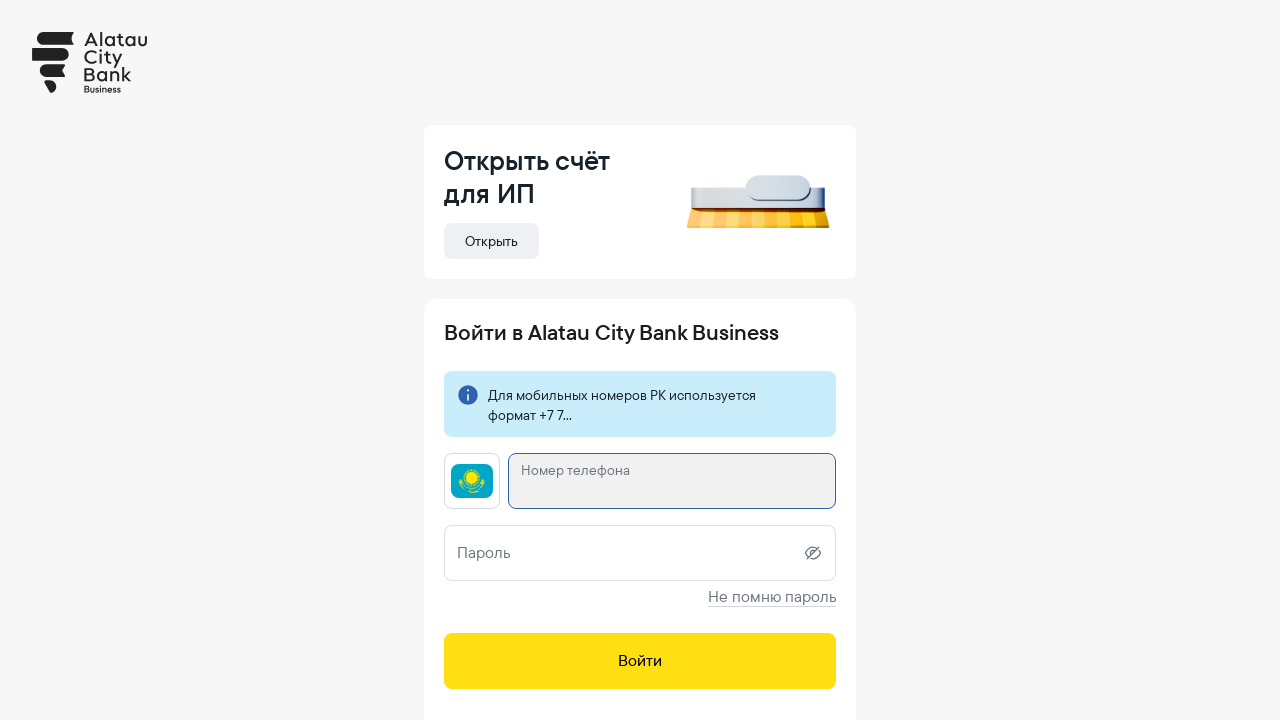

Waited for page load state - Jusan Bank internet banking page loaded
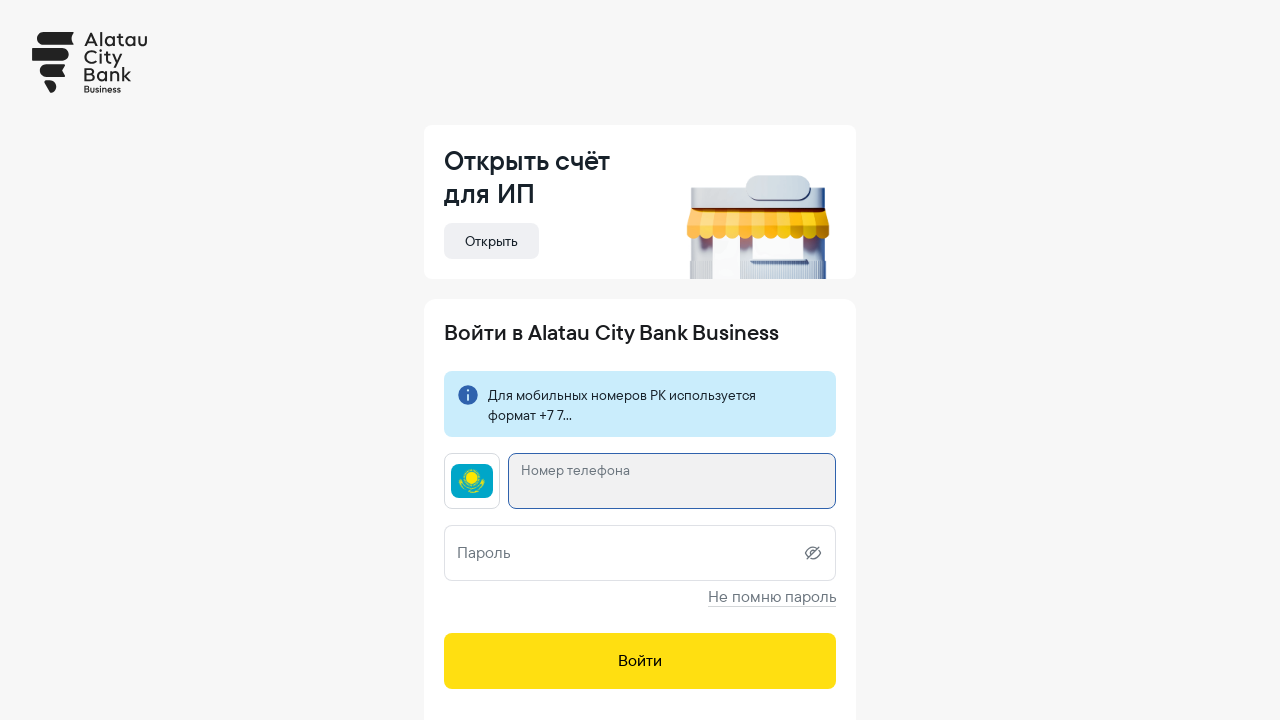

Retrieved page title: Alatau City Bank Business
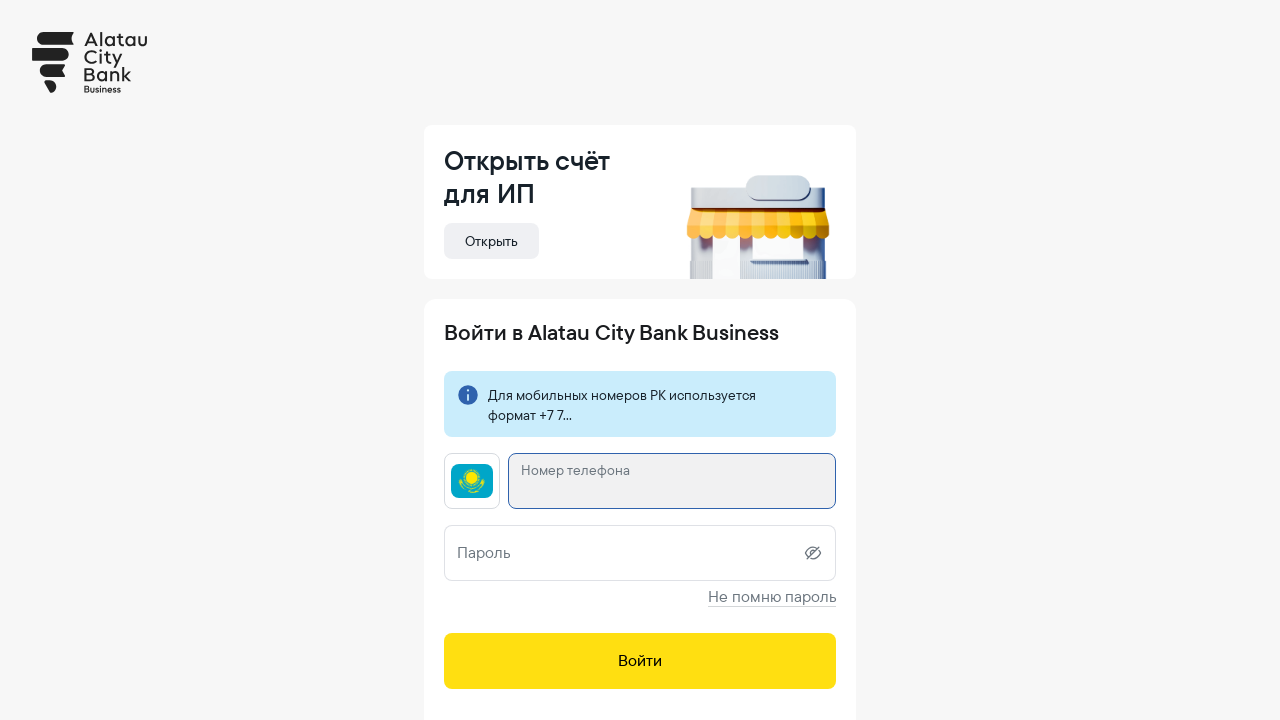

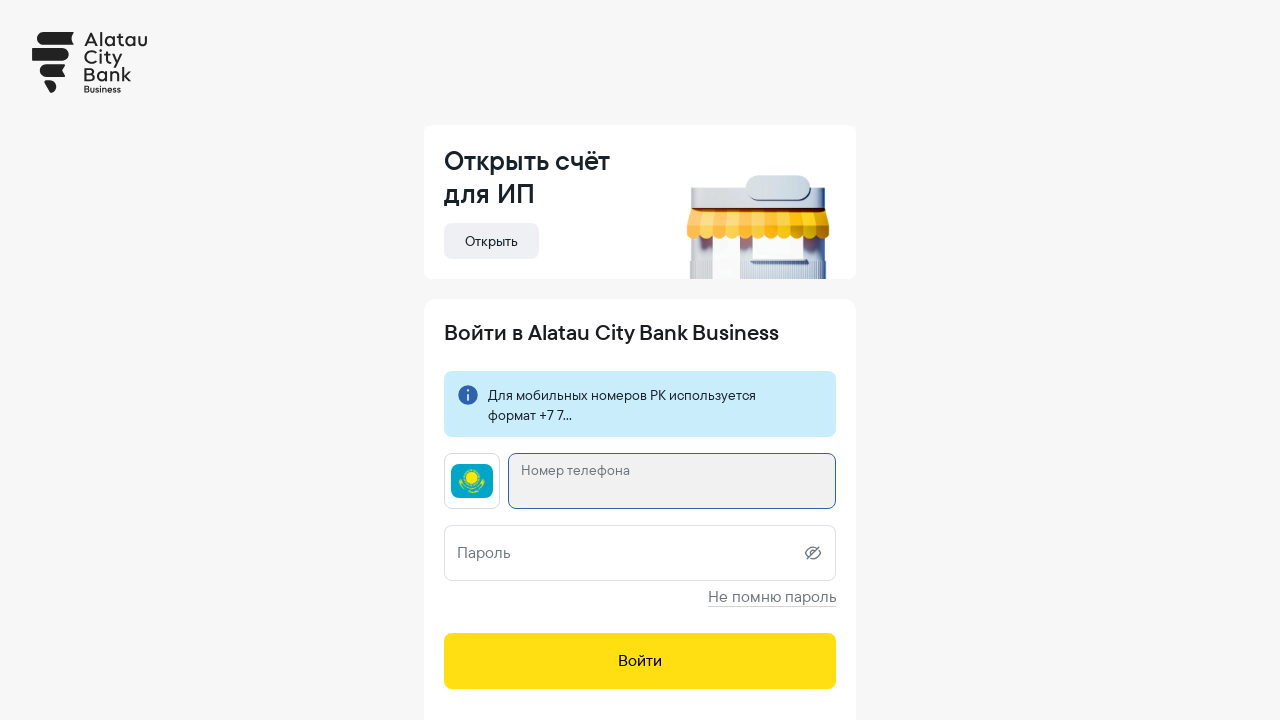